Tests dropdown functionality by selecting currency options and adjusting passenger count on a travel booking form

Starting URL: https://rahulshettyacademy.com/dropdownsPractise/

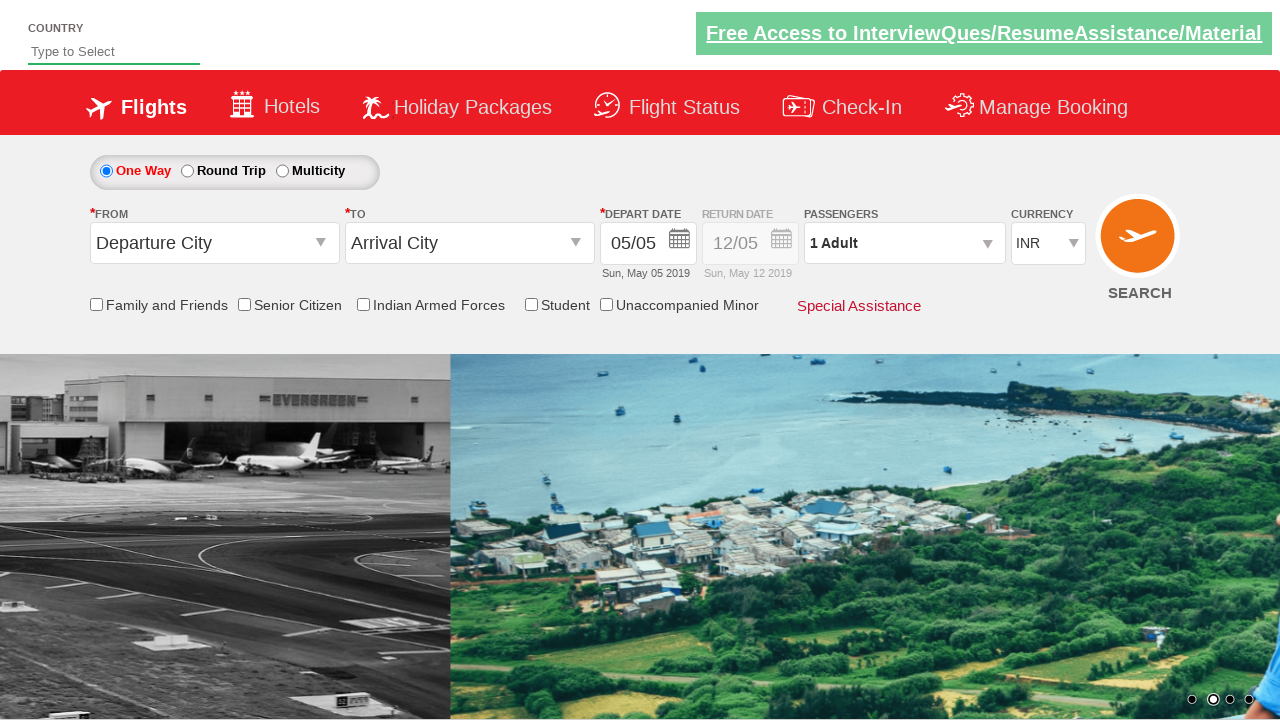

Located currency dropdown element
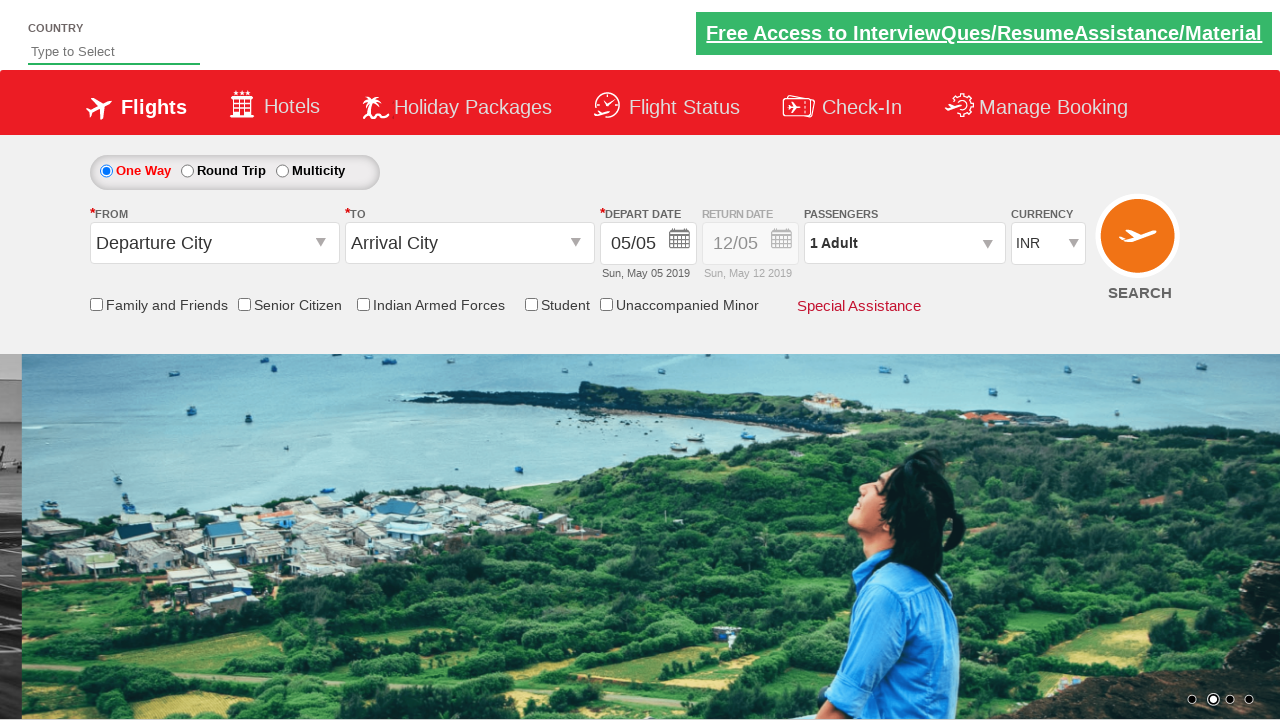

Selected currency option by index 1 on #ctl00_mainContent_DropDownListCurrency
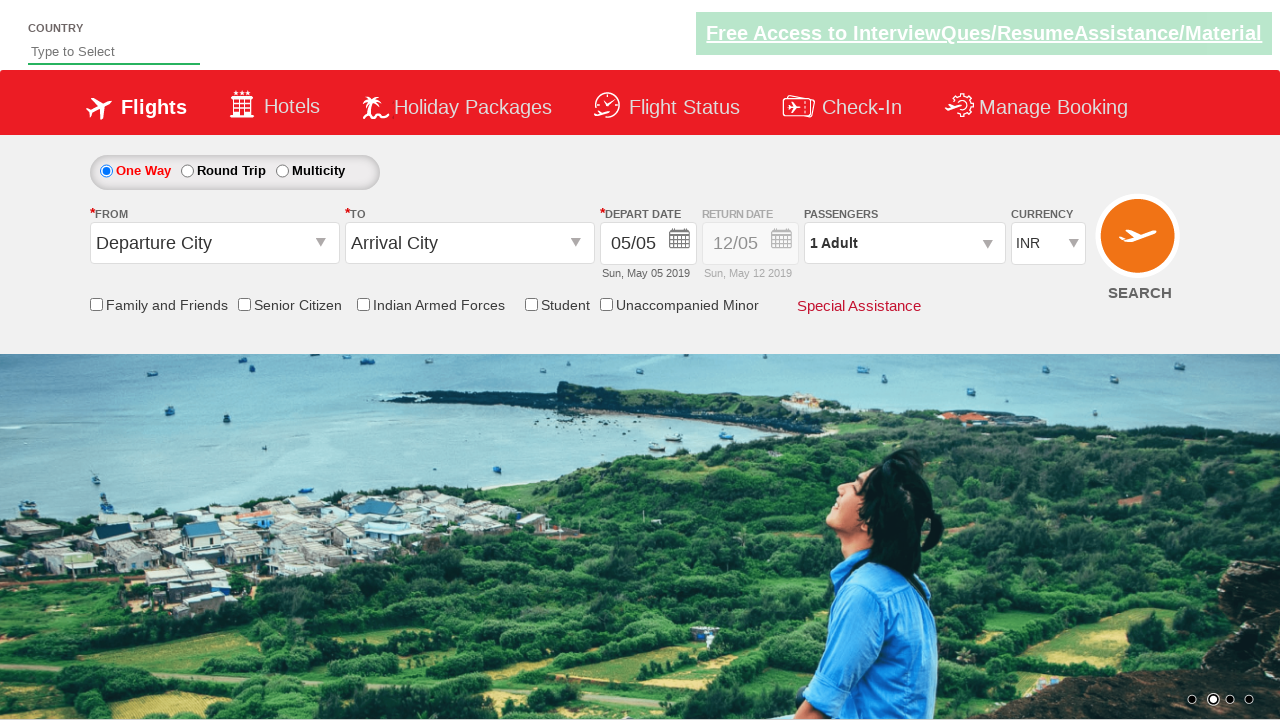

Selected currency AED by visible text on #ctl00_mainContent_DropDownListCurrency
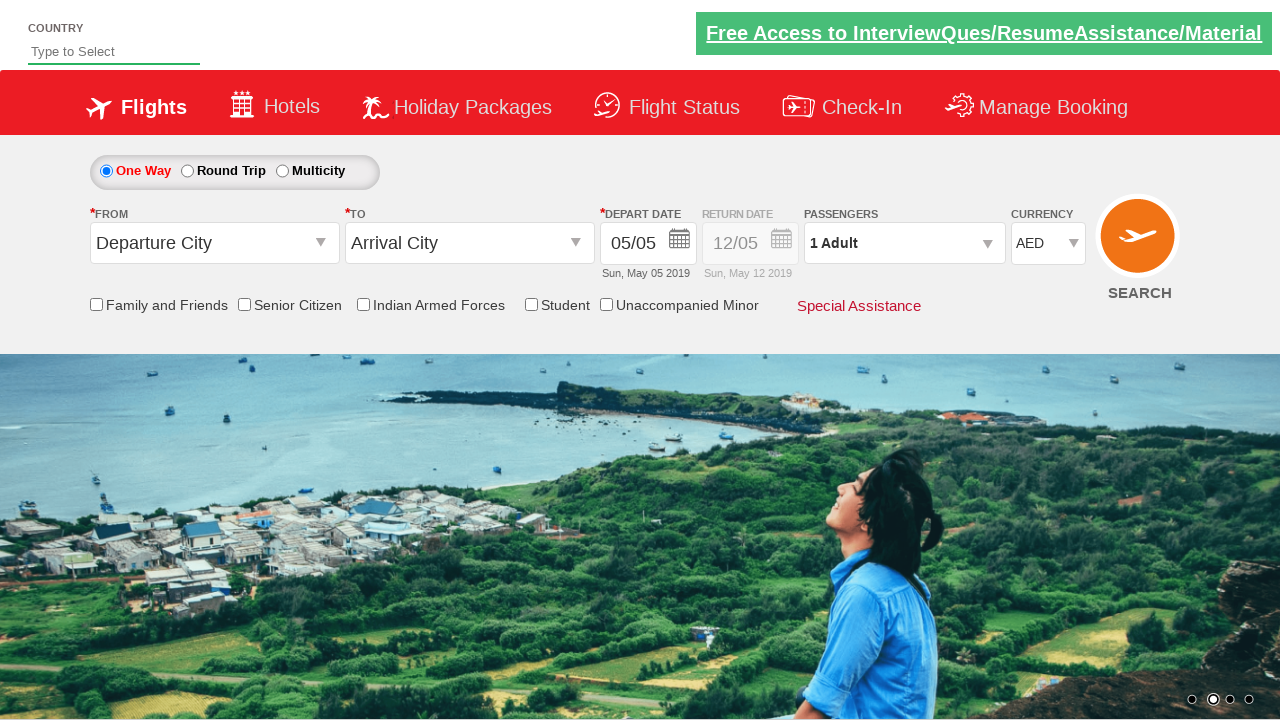

Selected currency USD by value on #ctl00_mainContent_DropDownListCurrency
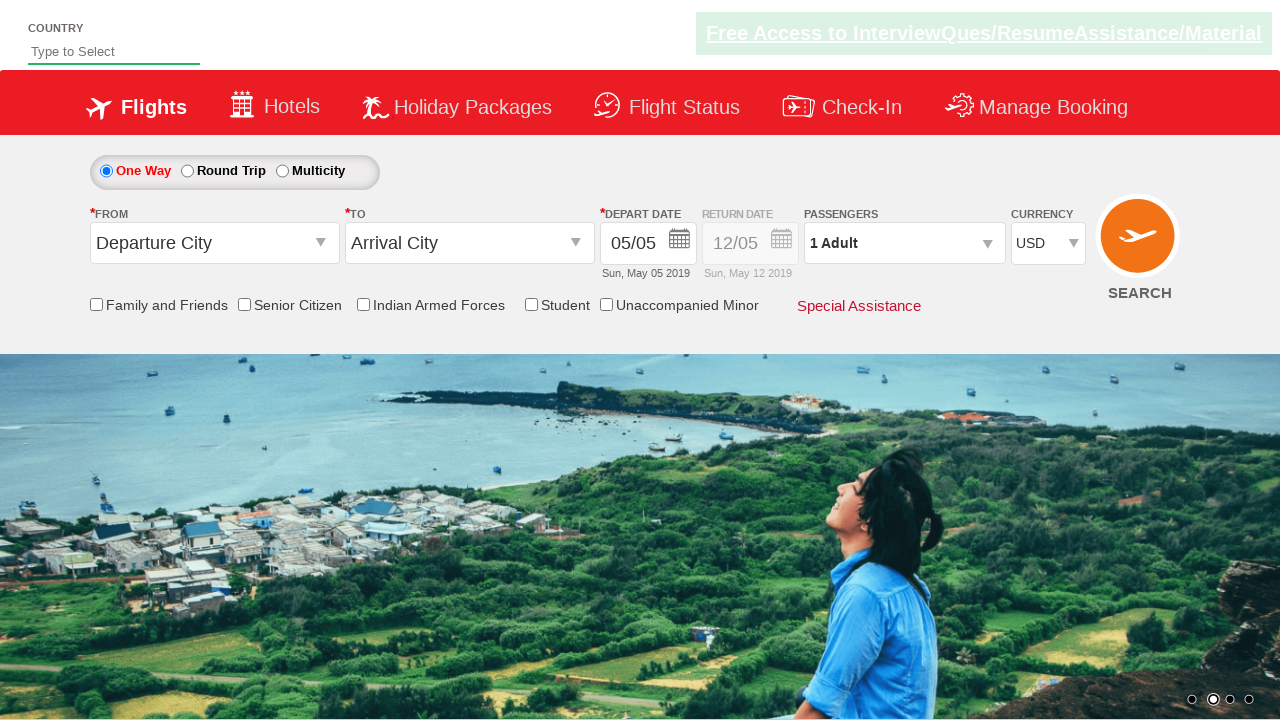

Clicked on passenger info dropdown at (904, 243) on #divpaxinfo
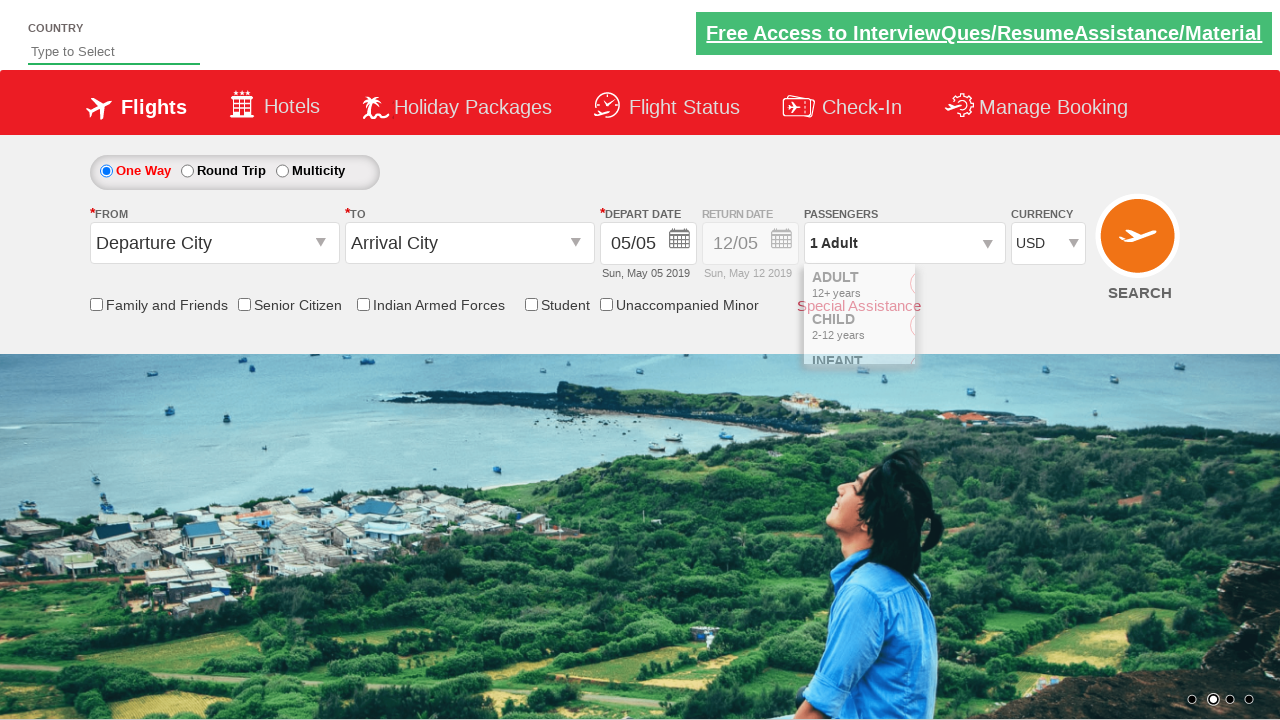

Clicked increase adult button at (982, 288) on #hrefIncAdt
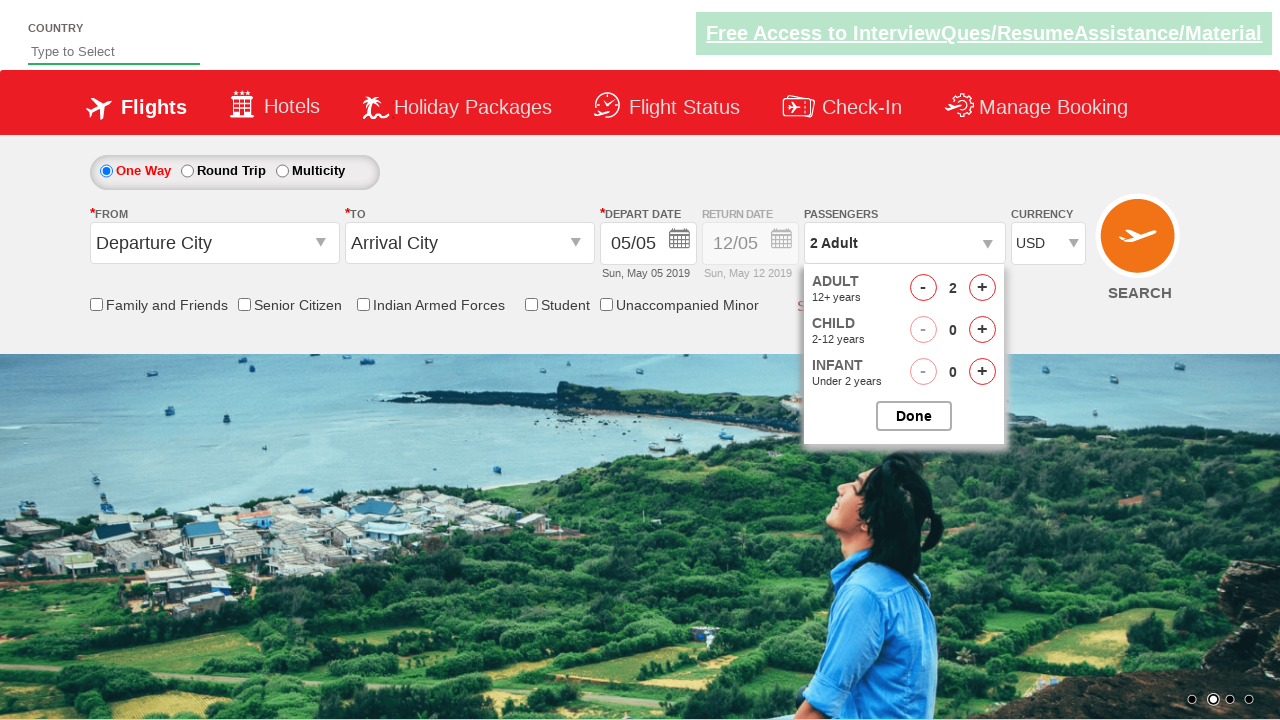

Clicked increase adult button at (982, 288) on #hrefIncAdt
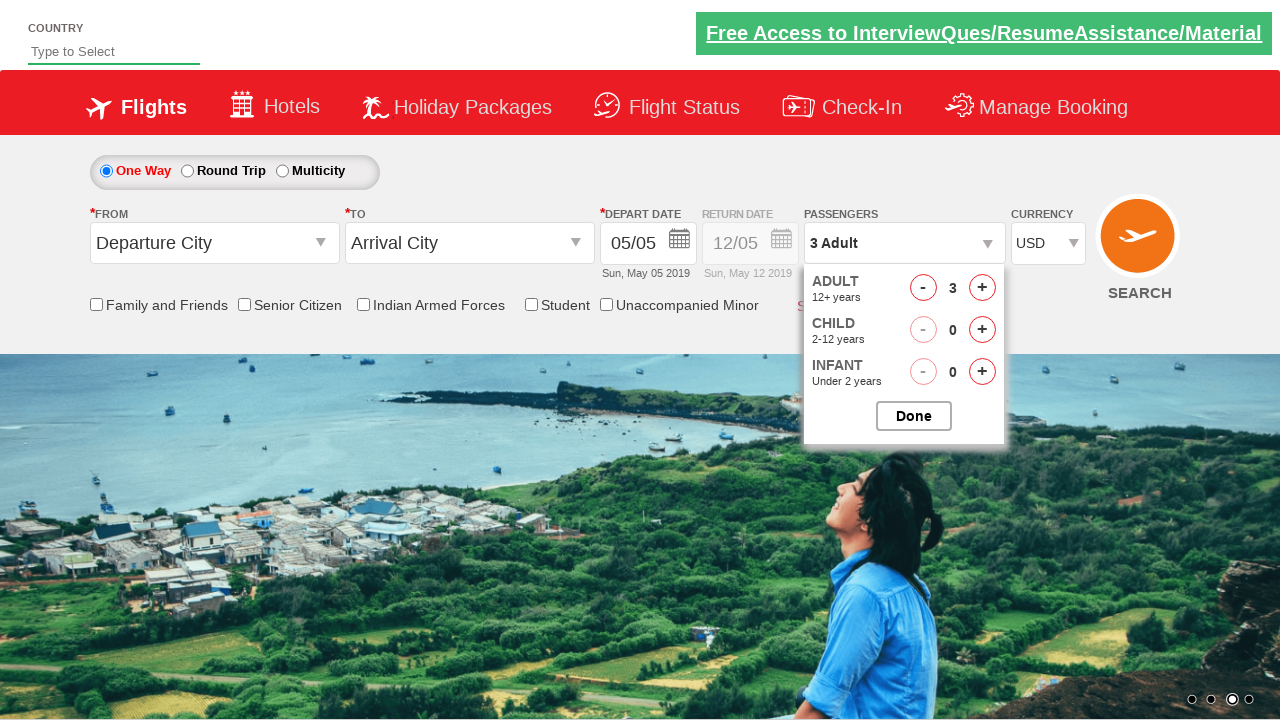

Clicked increase adult button at (982, 288) on #hrefIncAdt
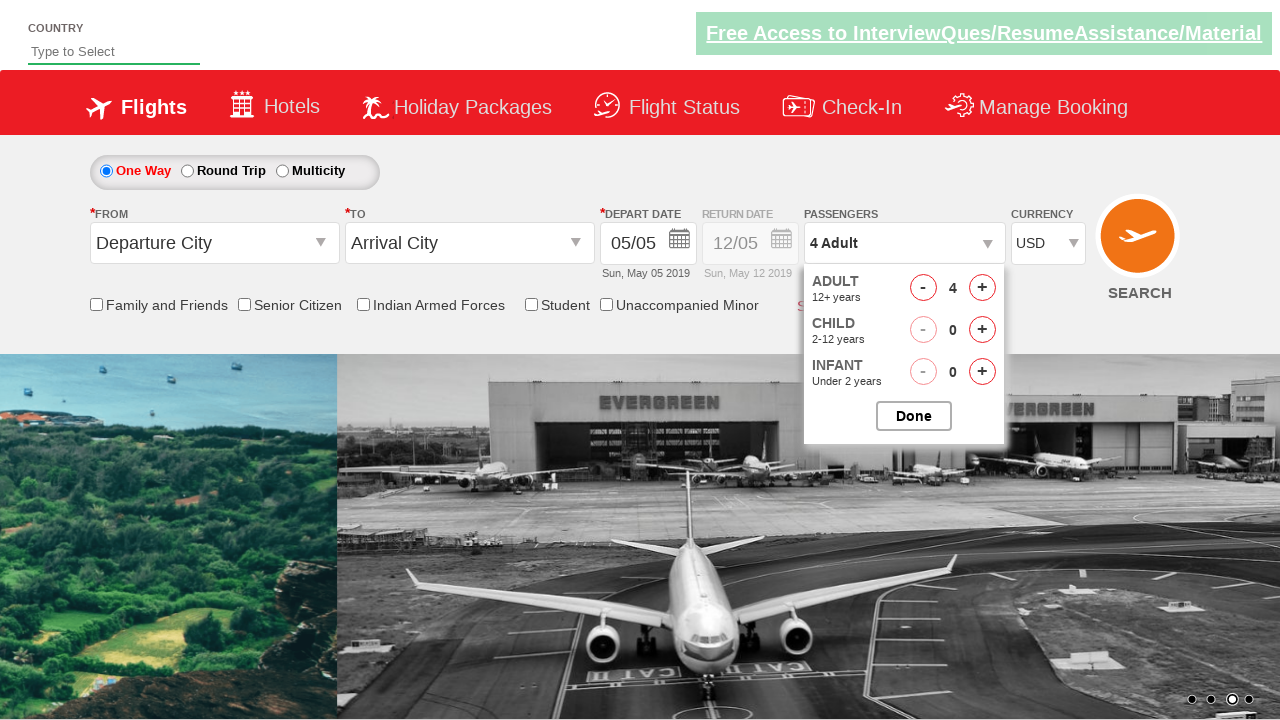

Clicked increase adult button at (982, 288) on #hrefIncAdt
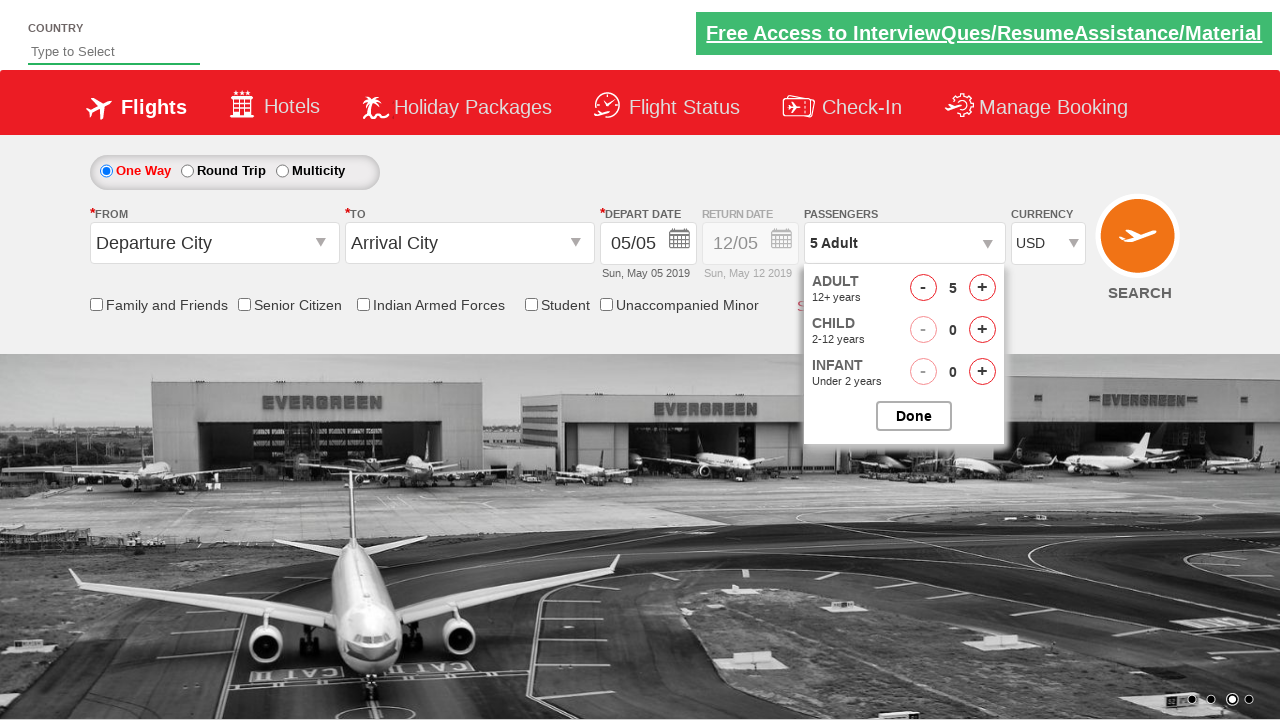

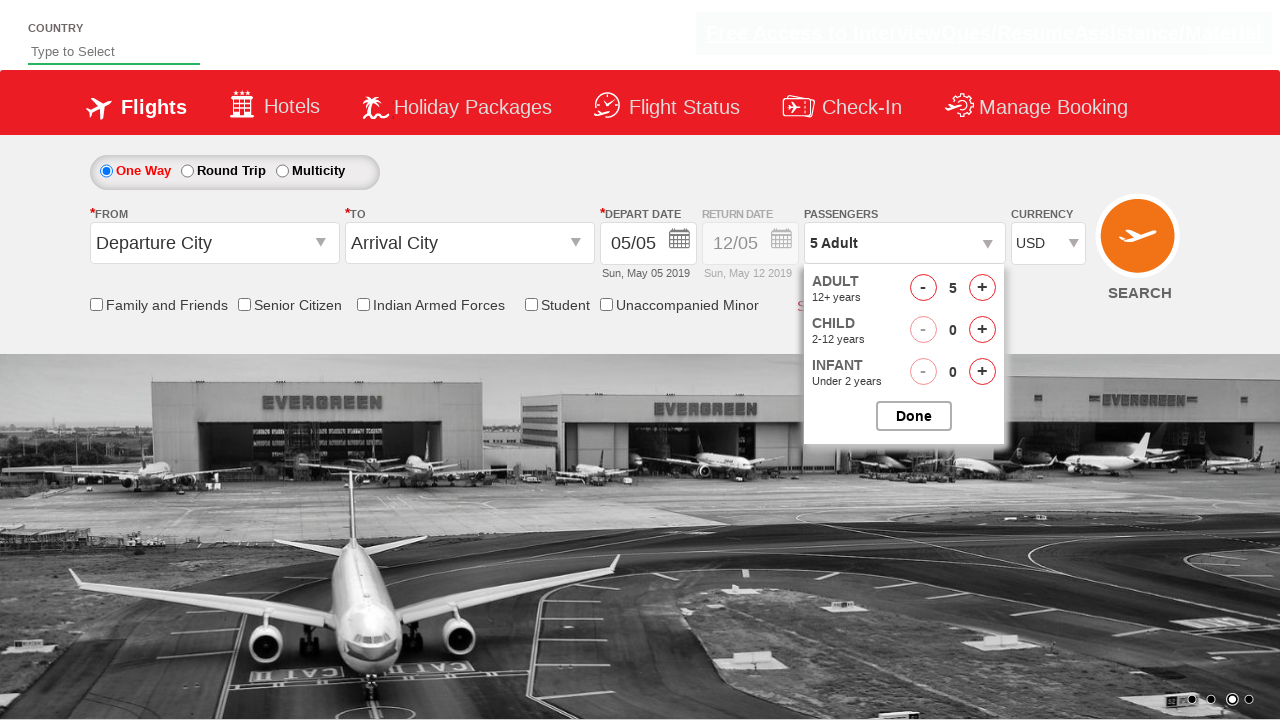